Tests a basic web form by entering text into a text box and clicking the submit button, then verifying the success message appears

Starting URL: https://www.selenium.dev/selenium/web/web-form.html

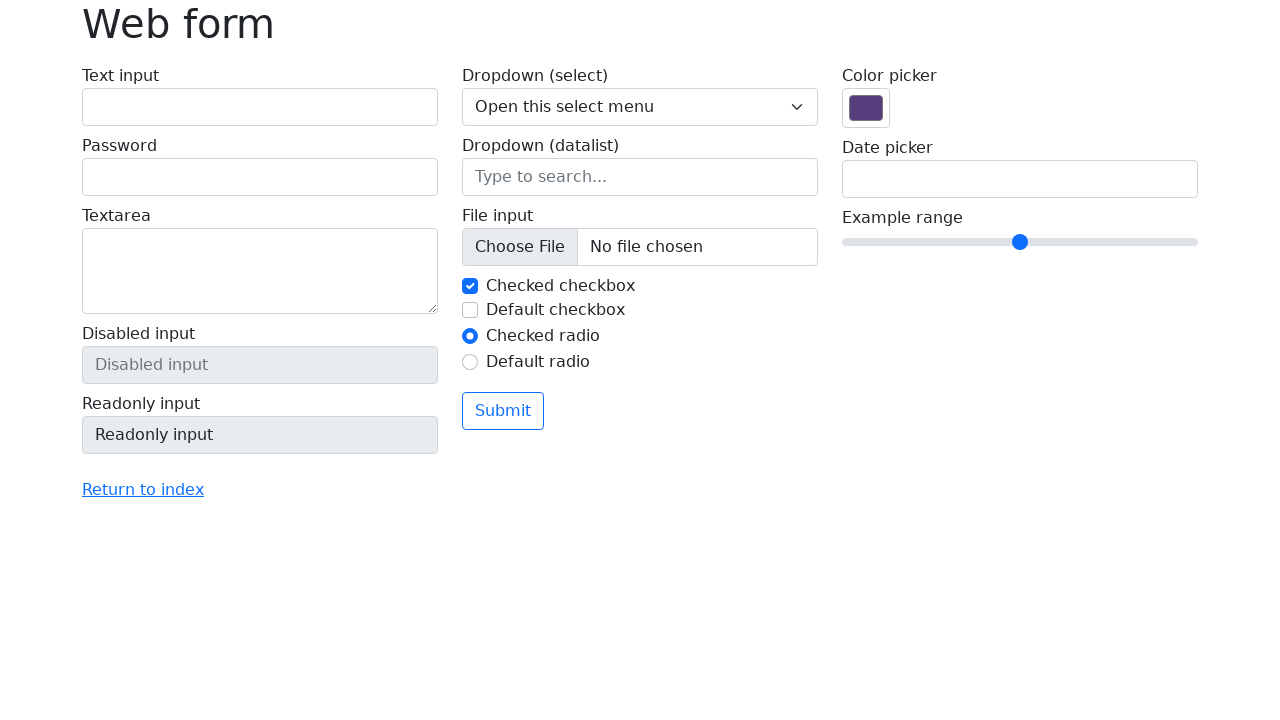

Filled text box with 'Selenium' on input[name='my-text']
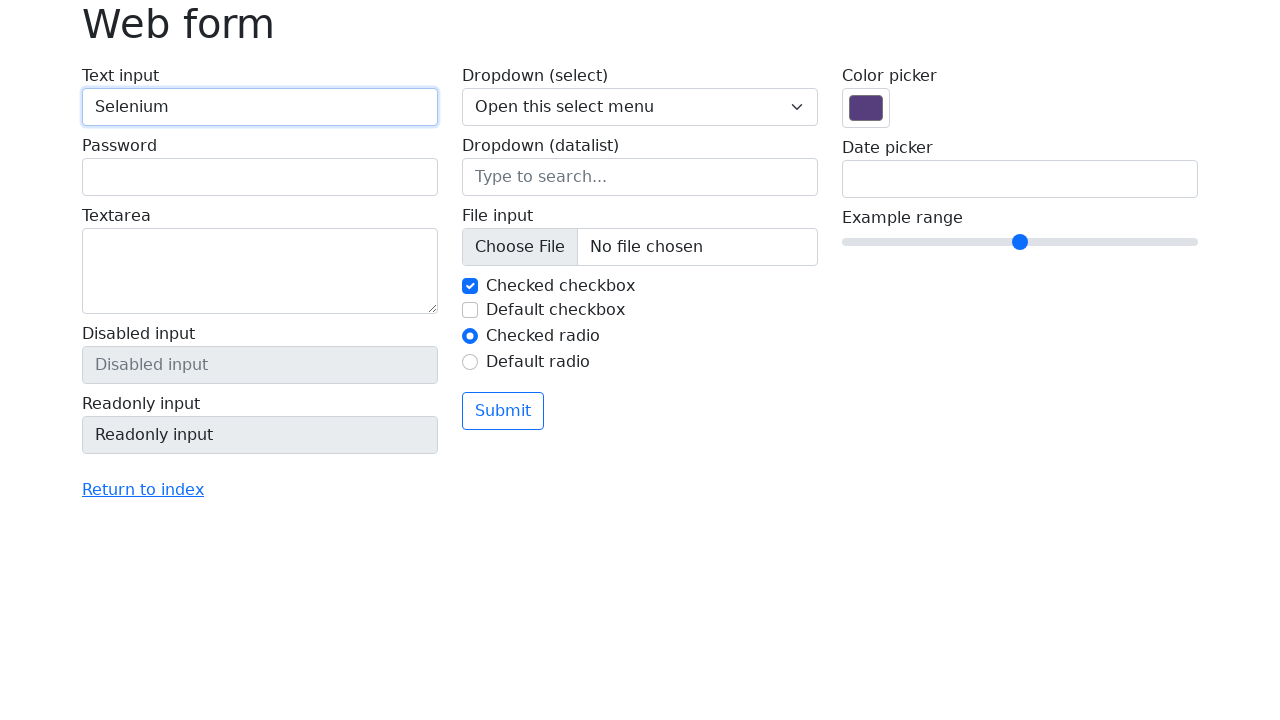

Clicked submit button at (503, 411) on button
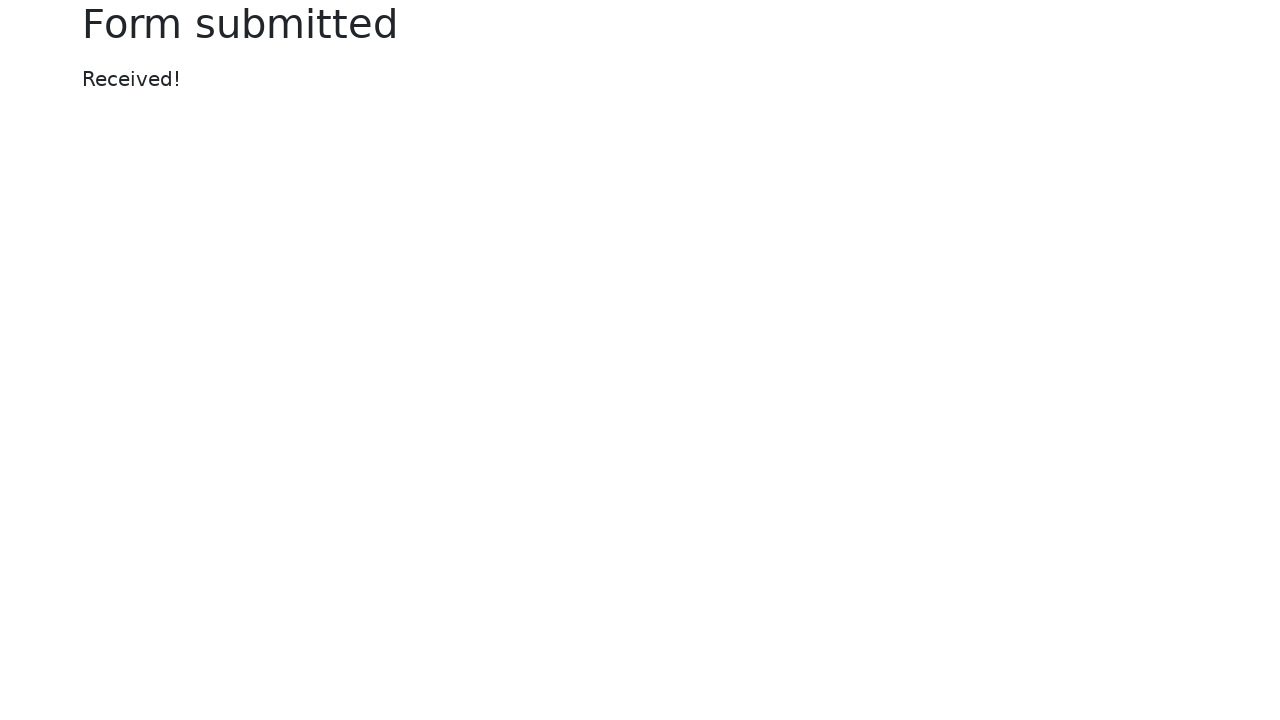

Success message appeared
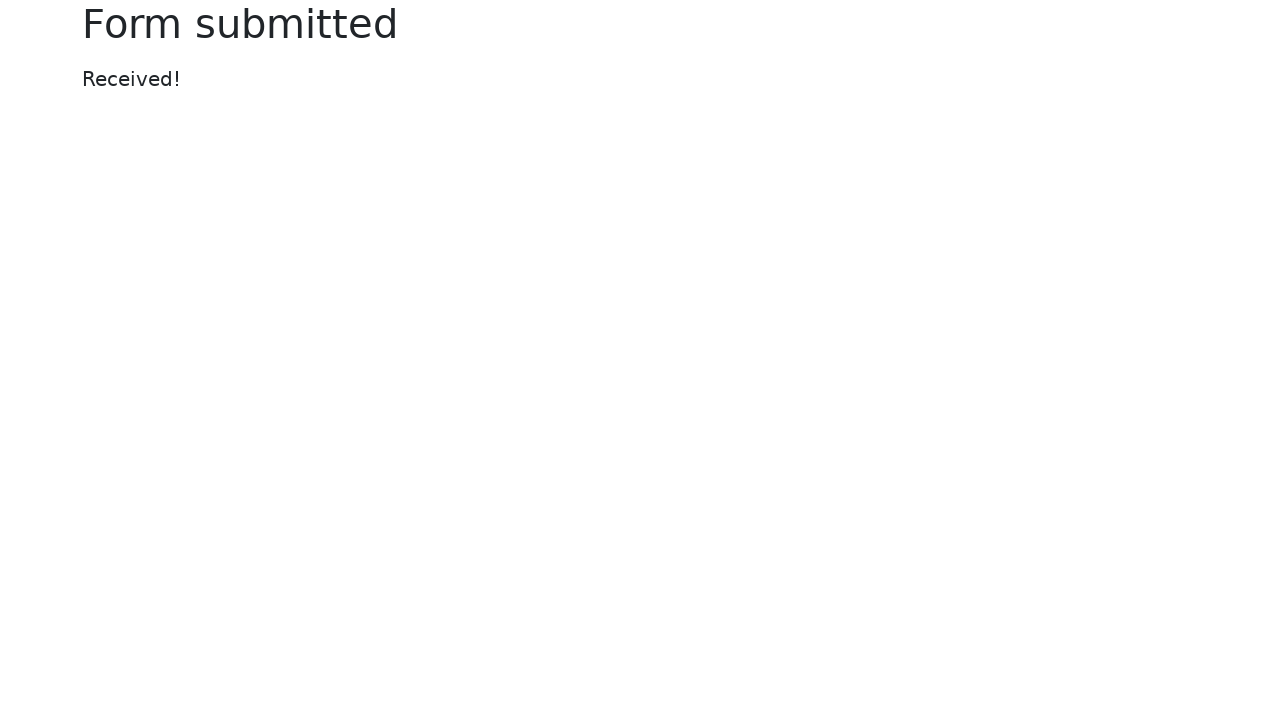

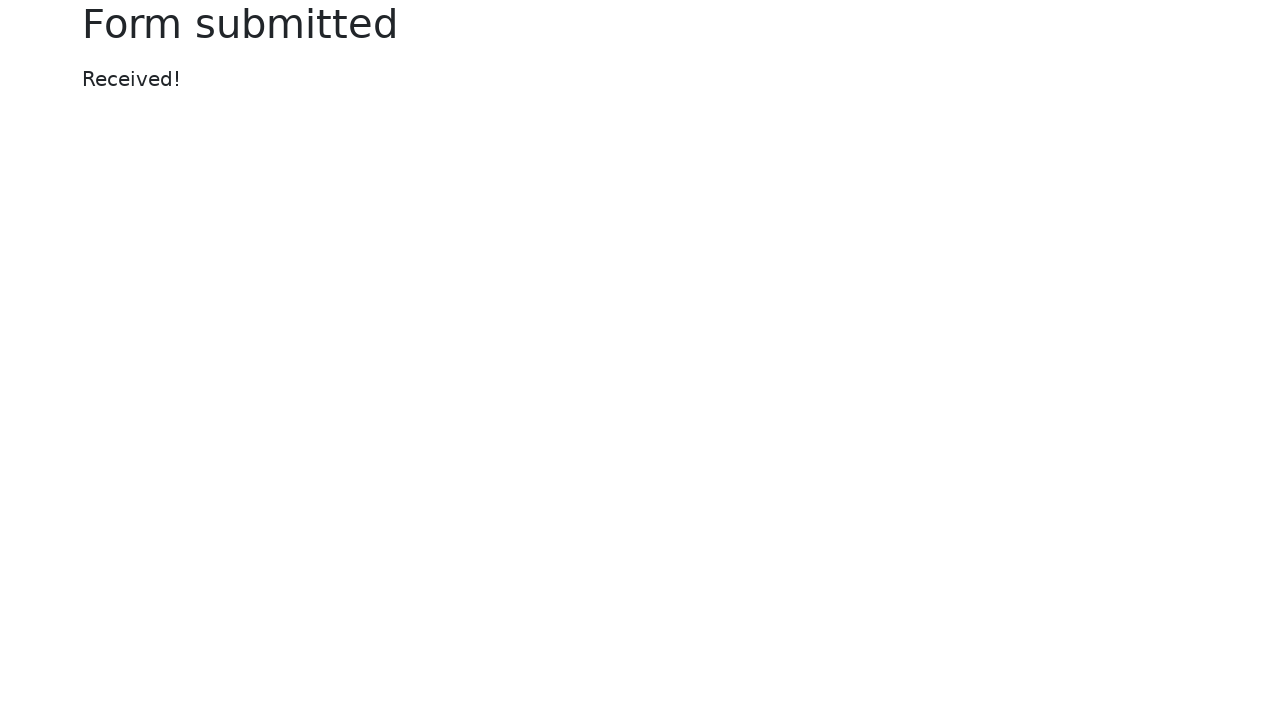